Tests the login form error handling by entering invalid credentials and verifying that an appropriate error message is displayed when login fails.

Starting URL: https://www.saucedemo.com/

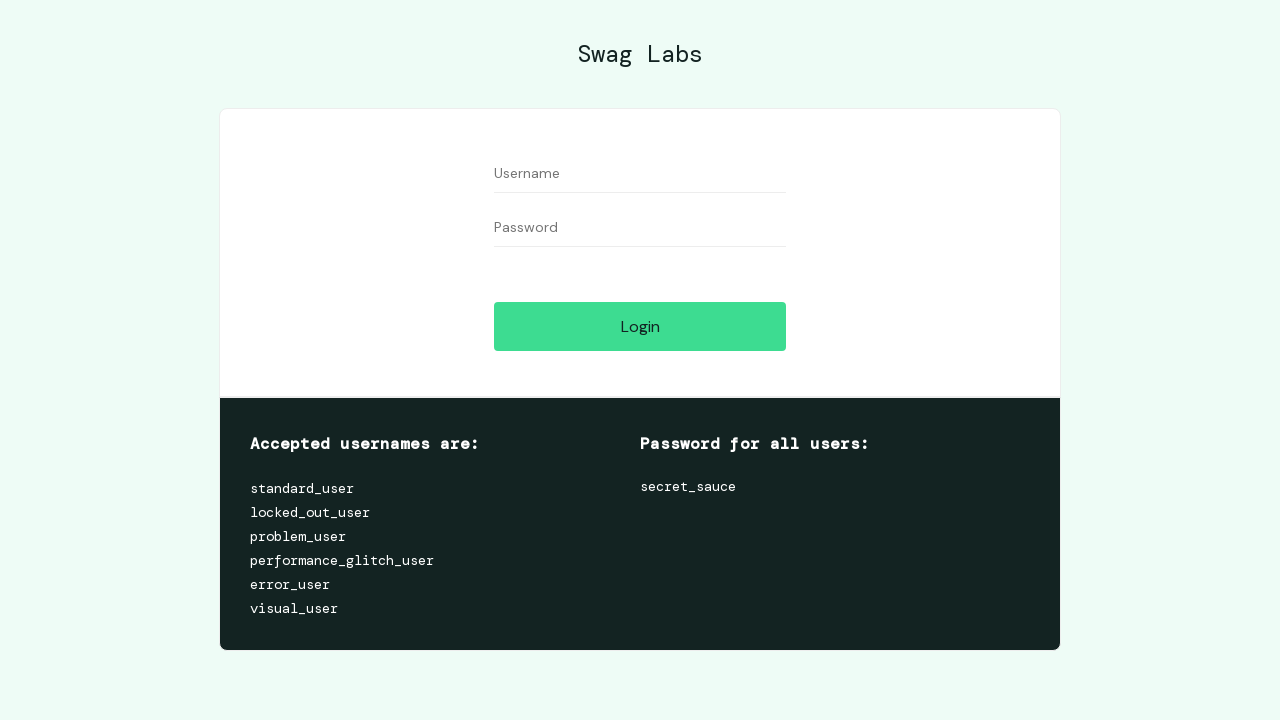

Filled username field with invalid value '1' on #user-name
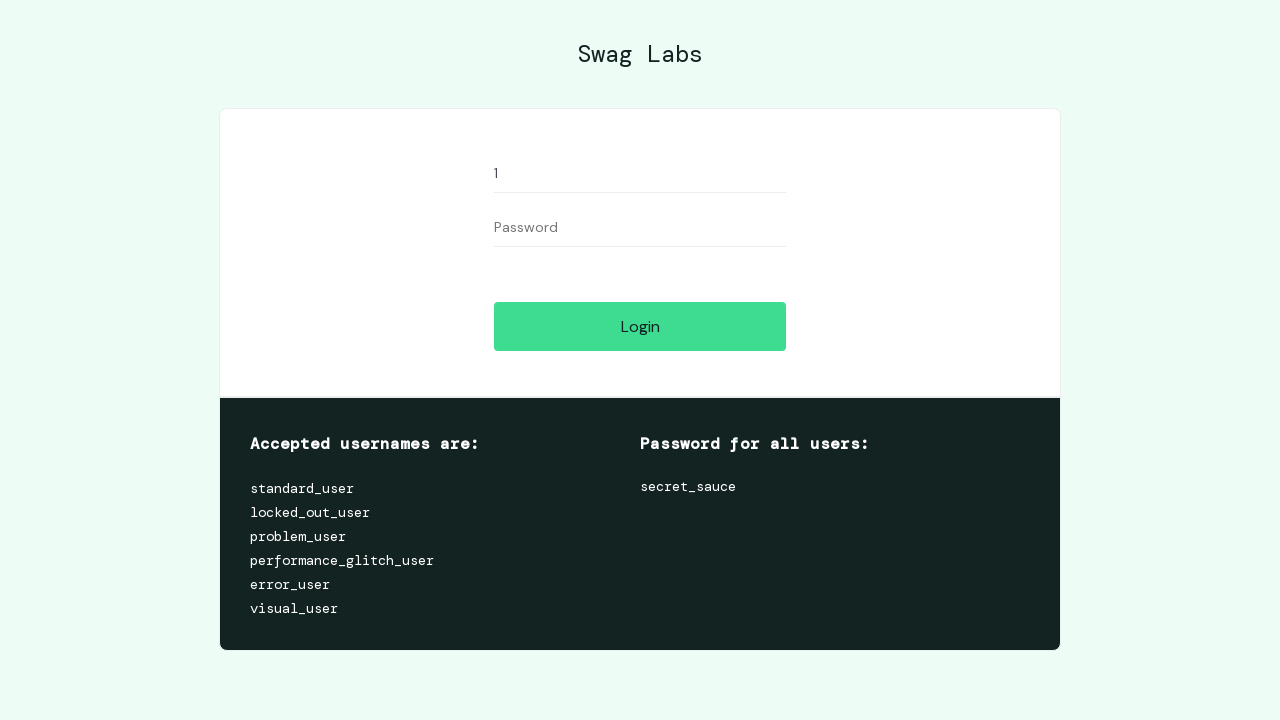

Filled password field with invalid value '2' on #password
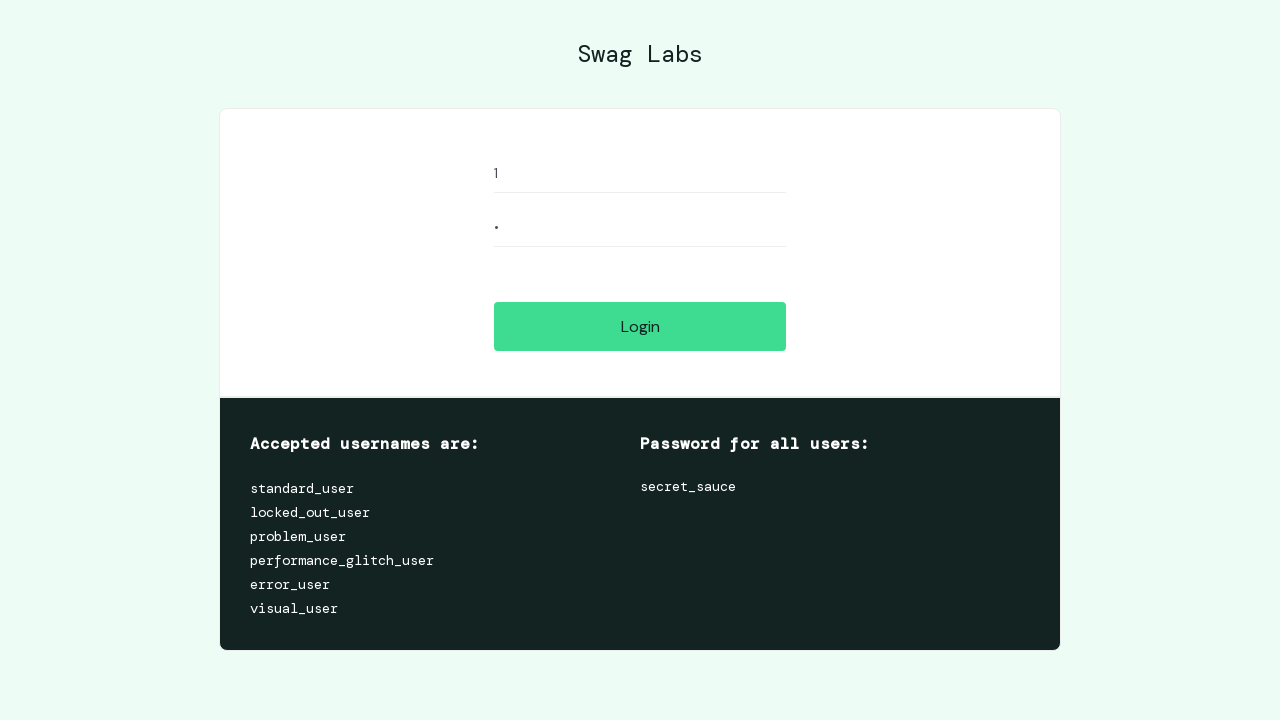

Clicked login button to attempt login with invalid credentials at (640, 326) on #login-button
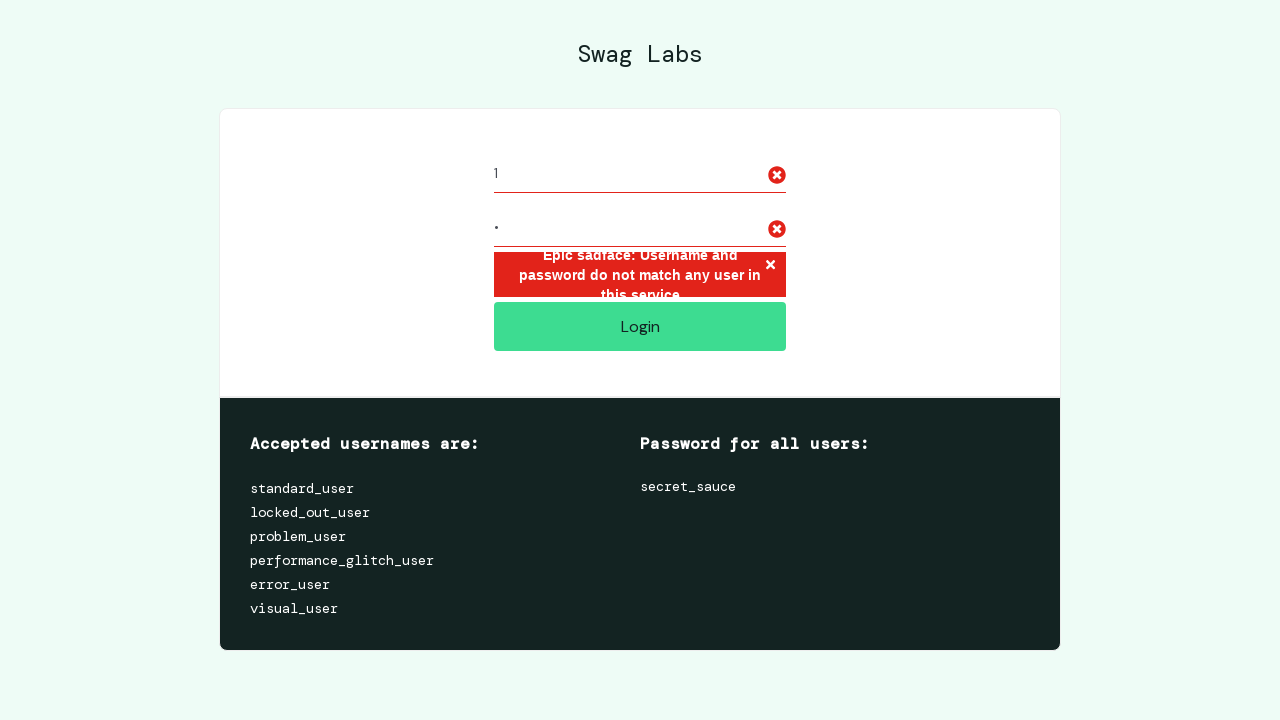

Waited for error message to appear
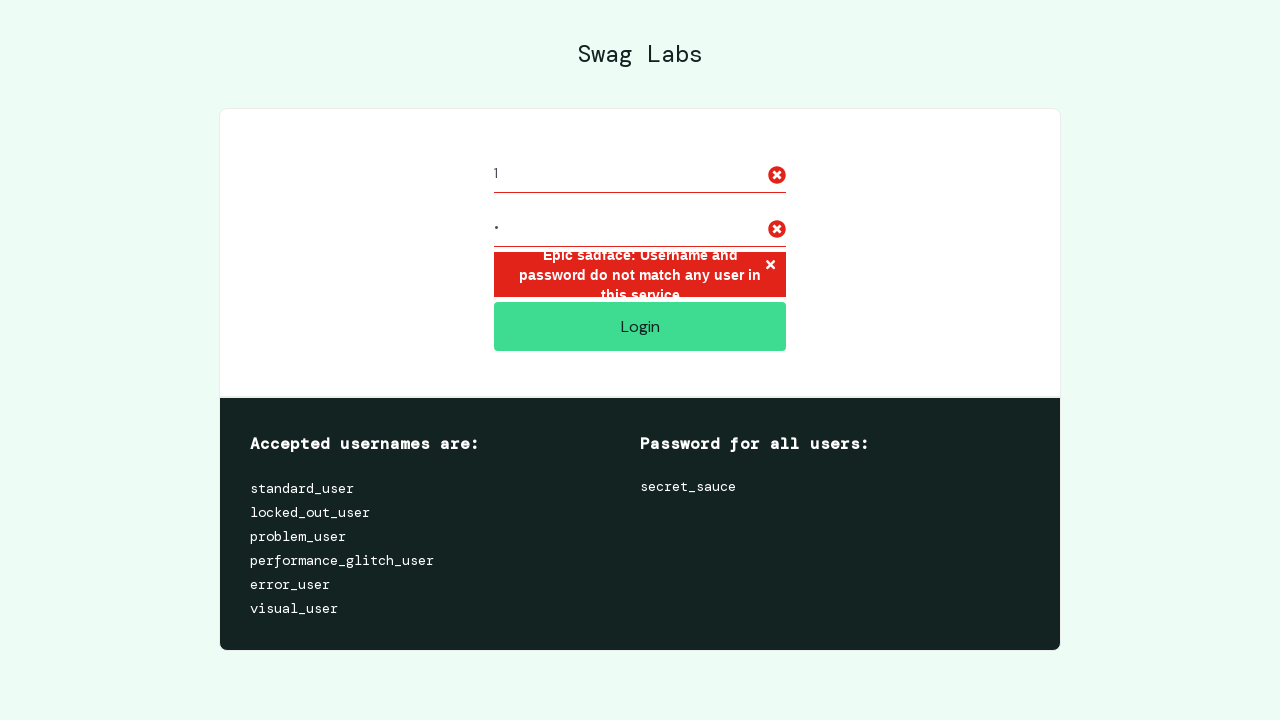

Located error message element
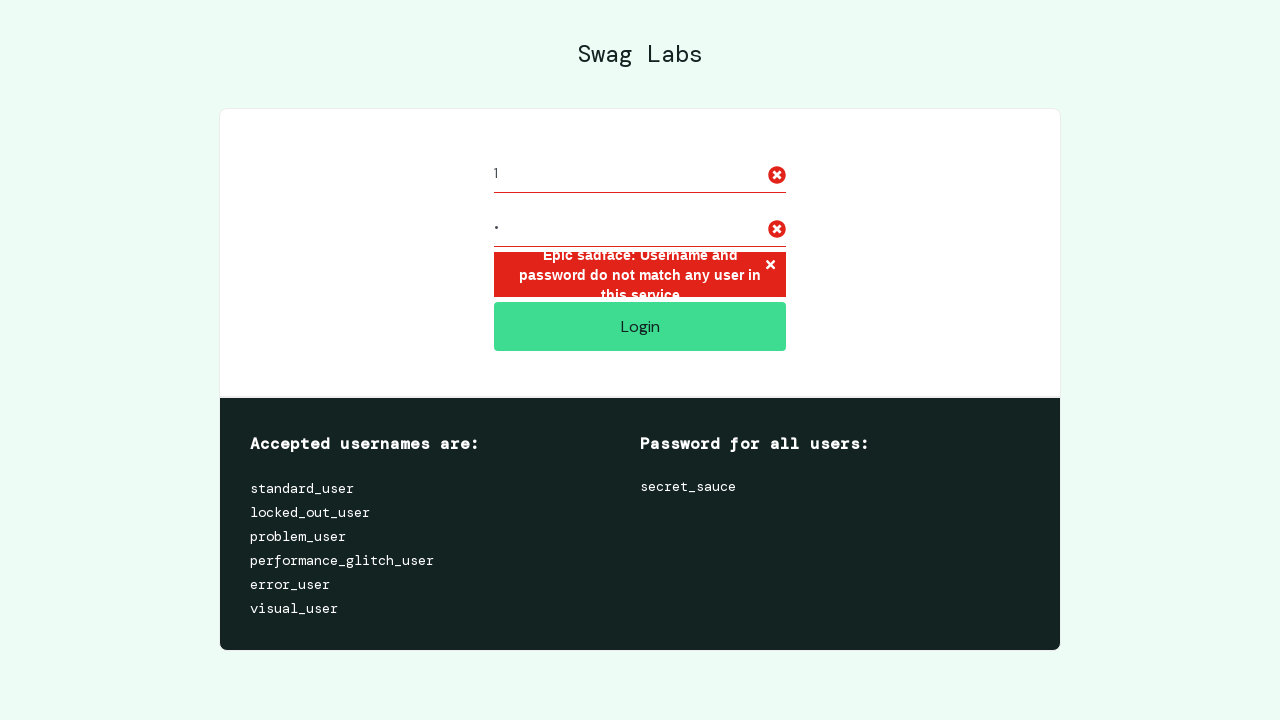

Verified error message displays correct text: 'Epic sadface: Username and password do not match any user in this service'
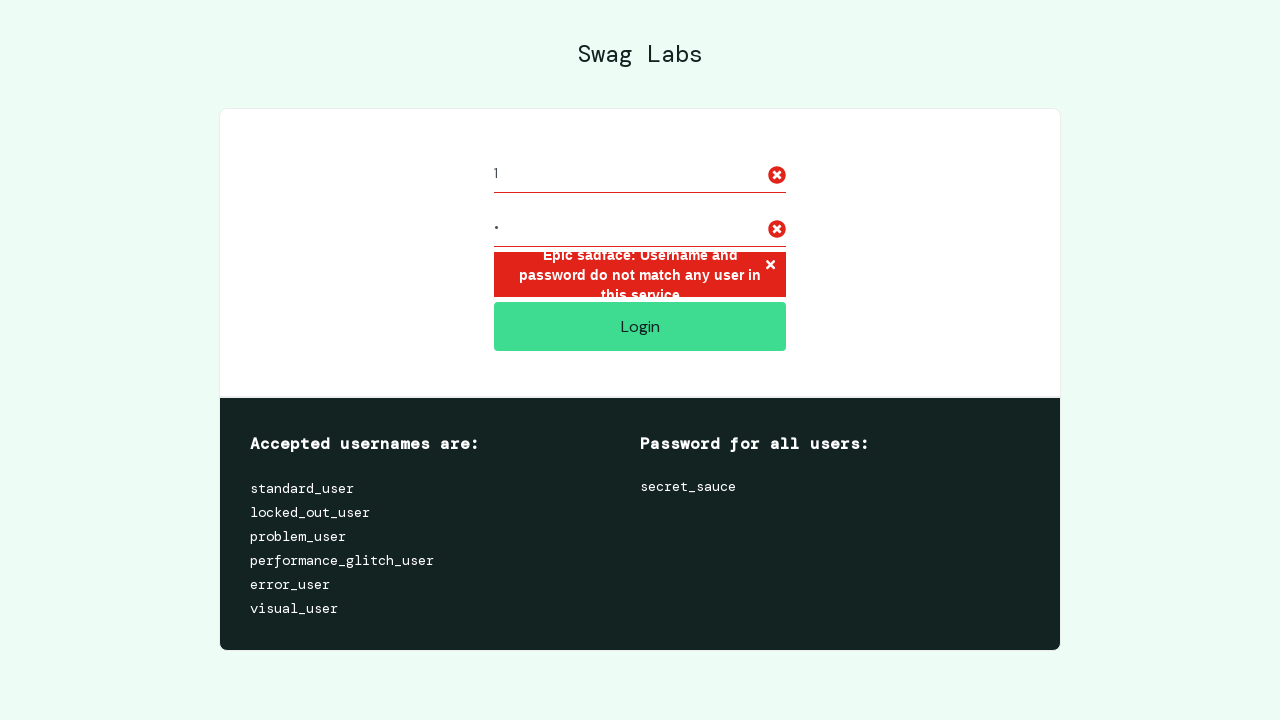

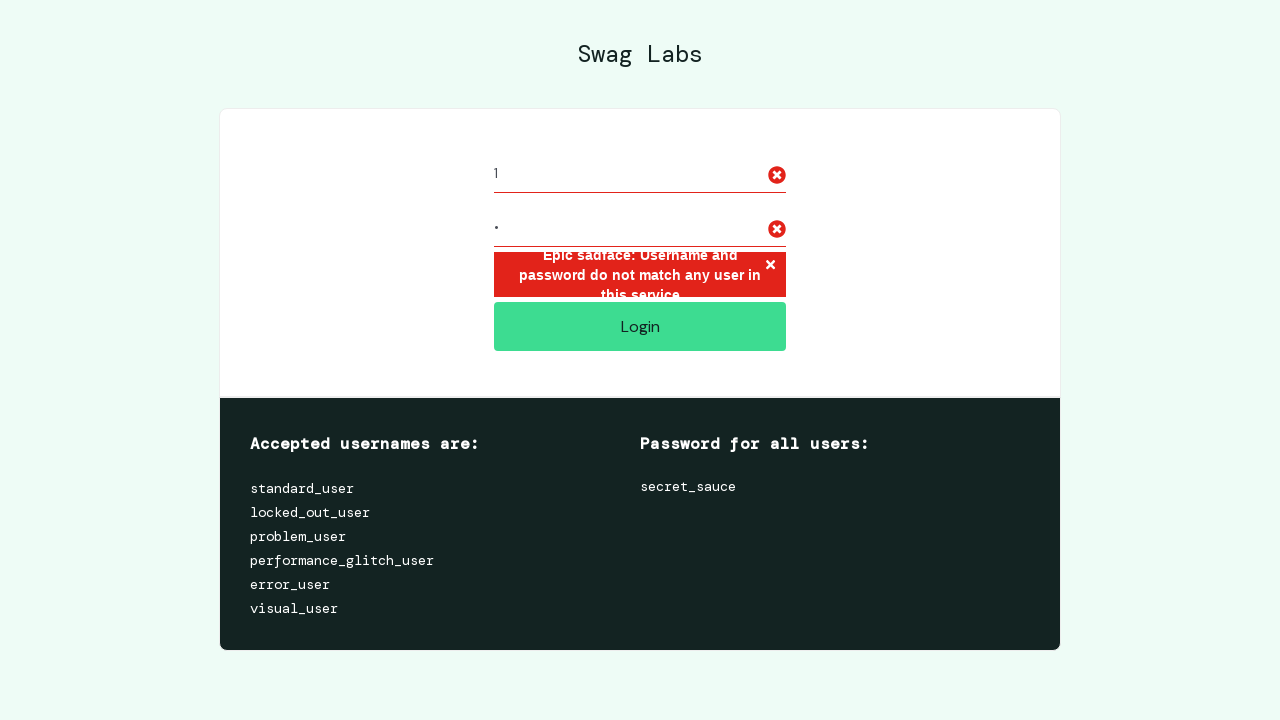